Tests alert handling functionality by clicking a button to trigger an alert and then accepting it

Starting URL: https://demoqa.com/alerts

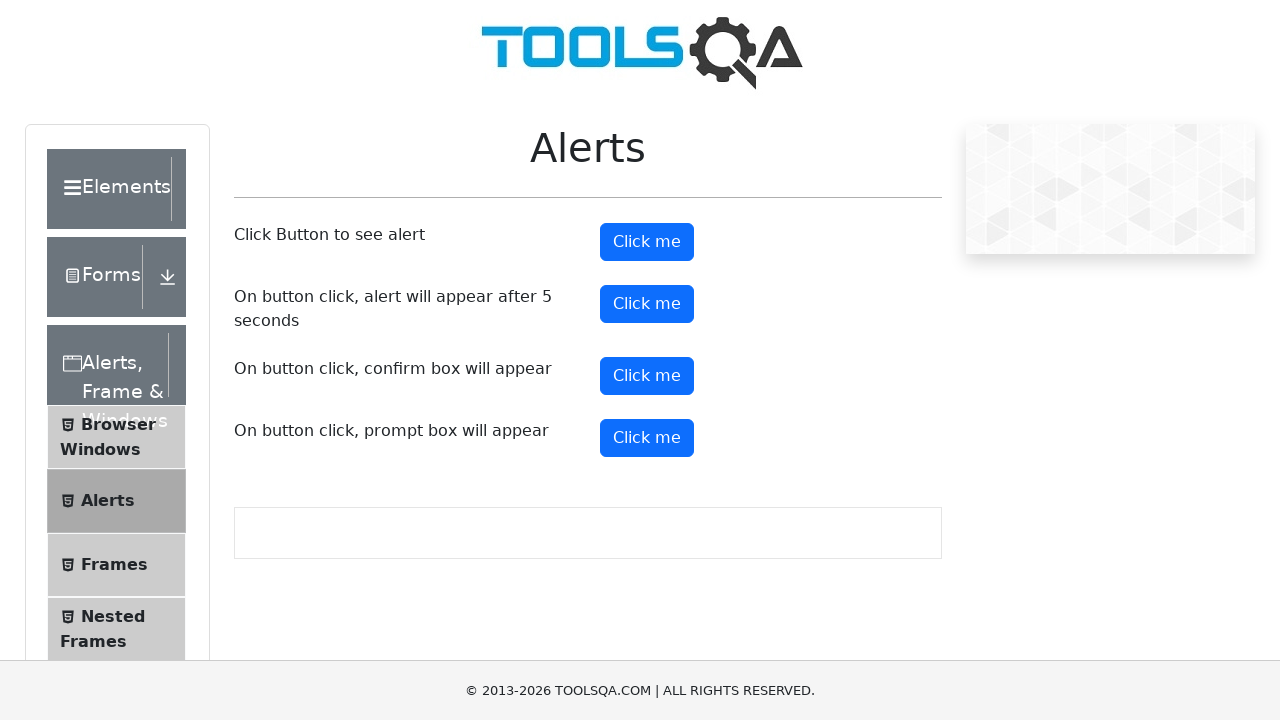

Clicked alert button to trigger alert dialog at (647, 242) on #alertButton
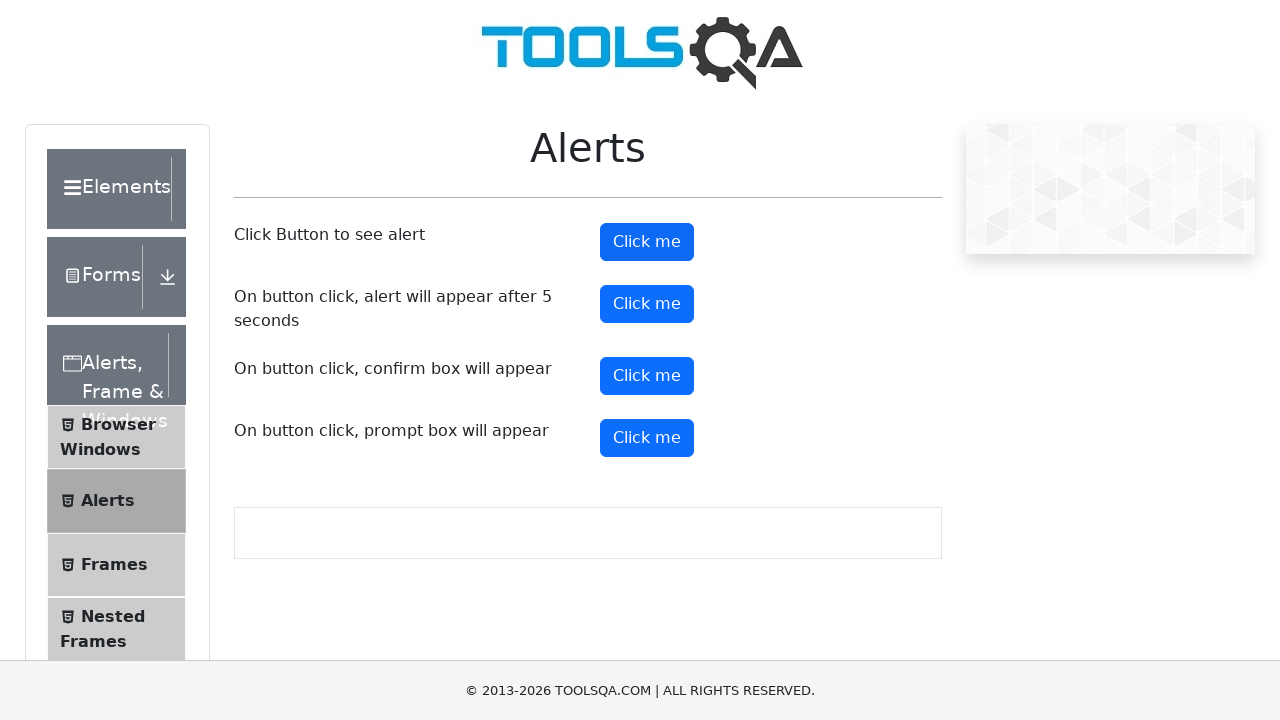

Set up dialog handler to accept alert
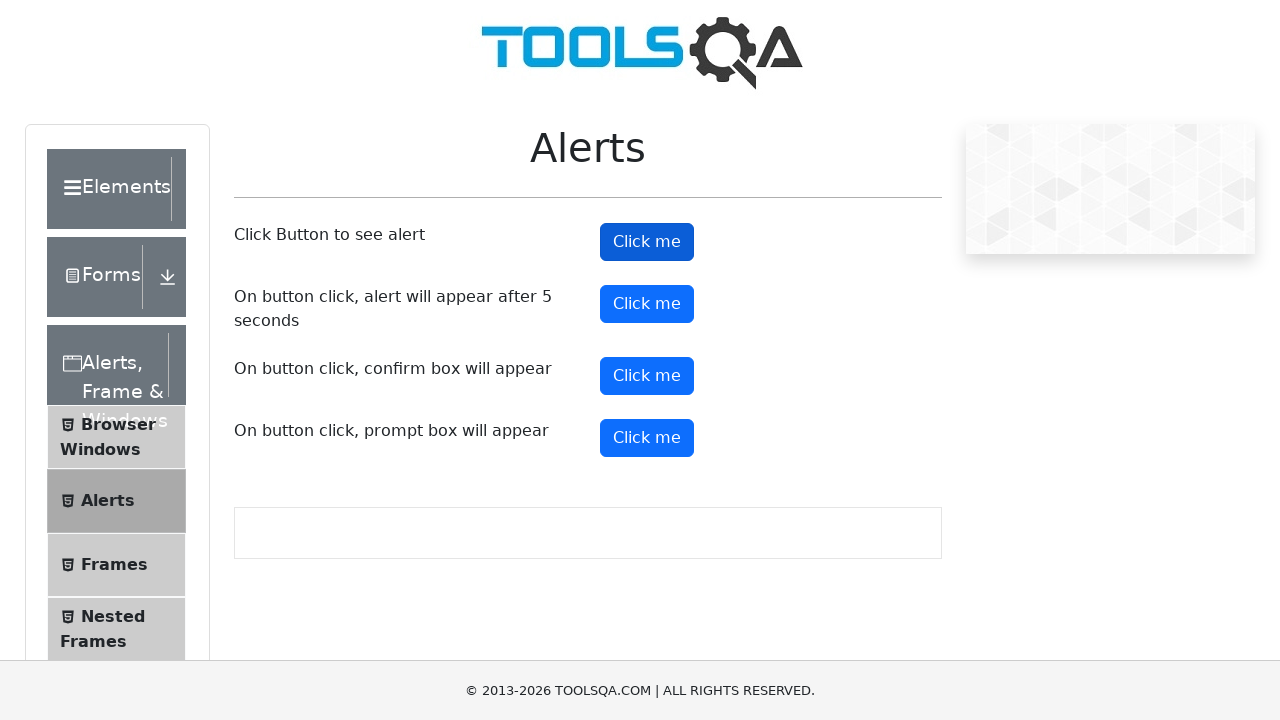

Waited 500ms to ensure alert was handled
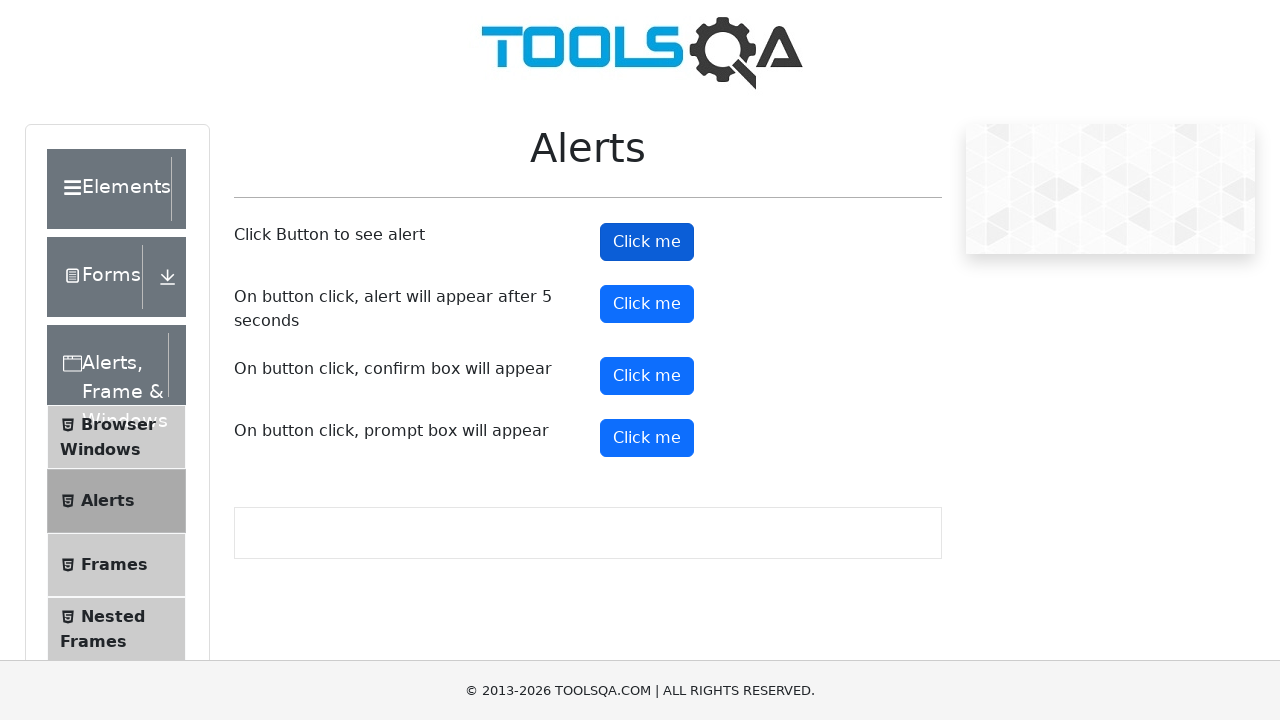

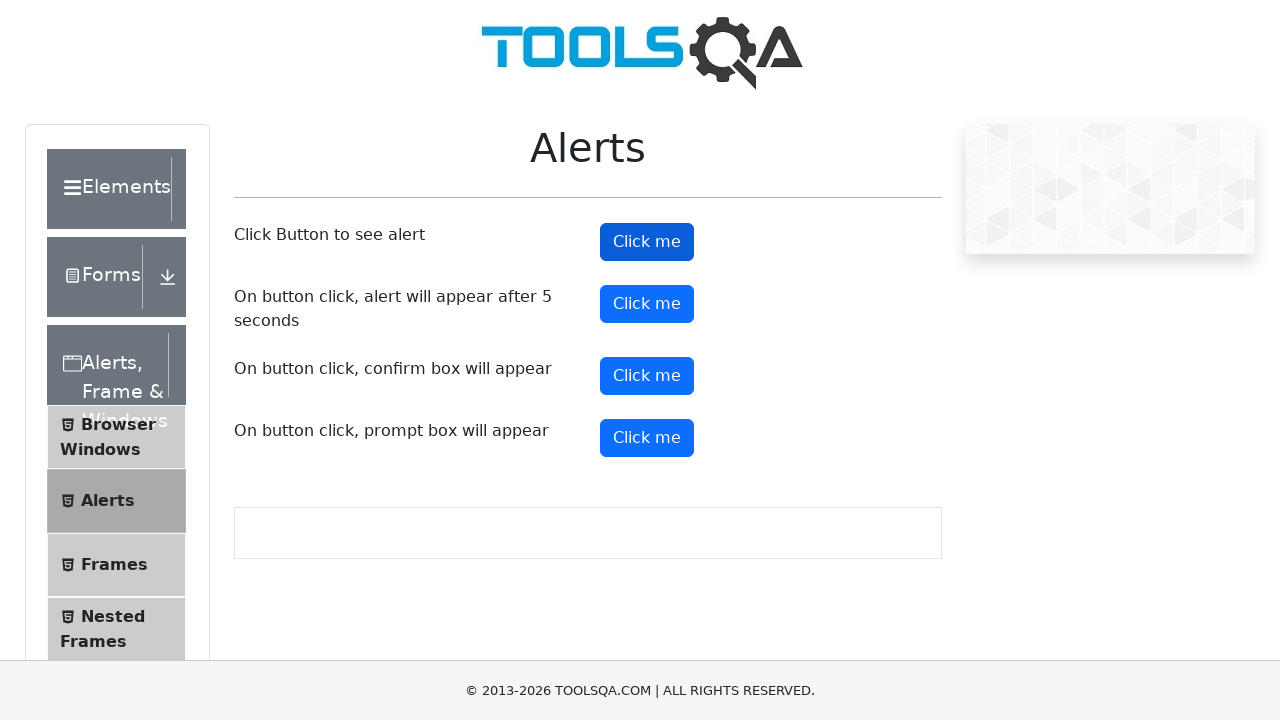